Verifies that the brand logo text displays "GREENKART" correctly

Starting URL: https://rahulshettyacademy.com/seleniumPractise/#/

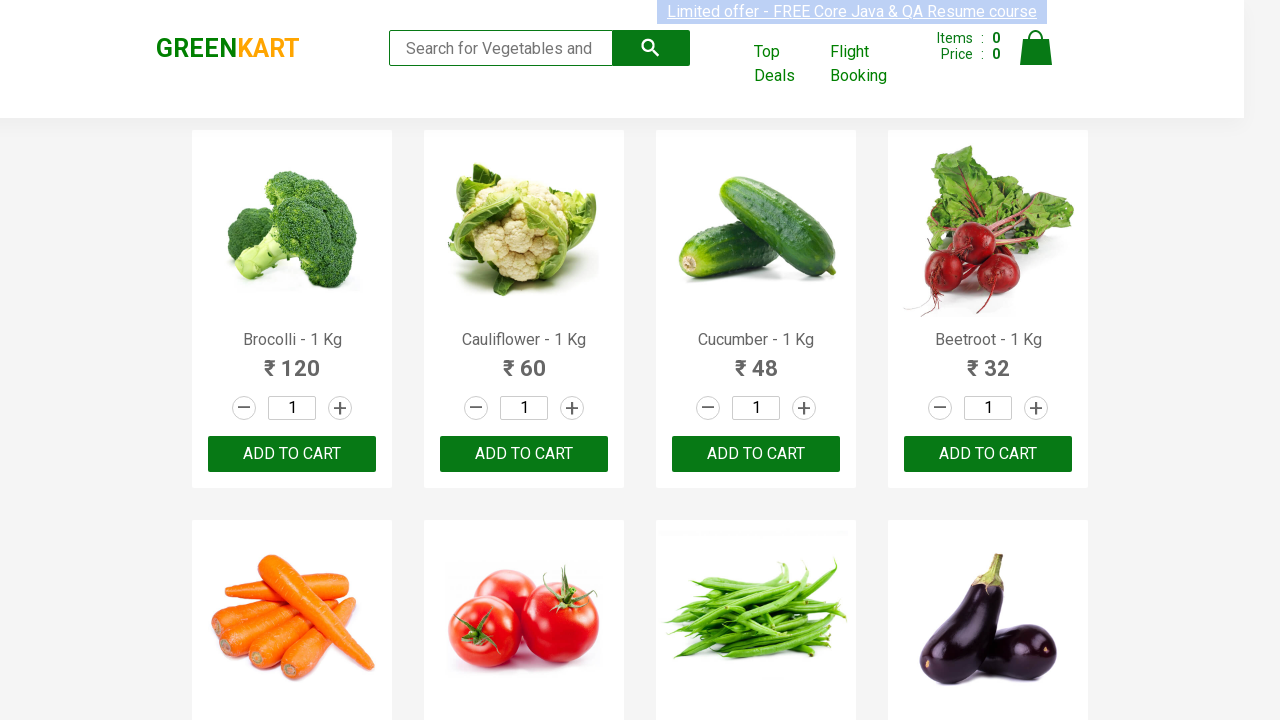

Located the brand logo element with class '.brand'
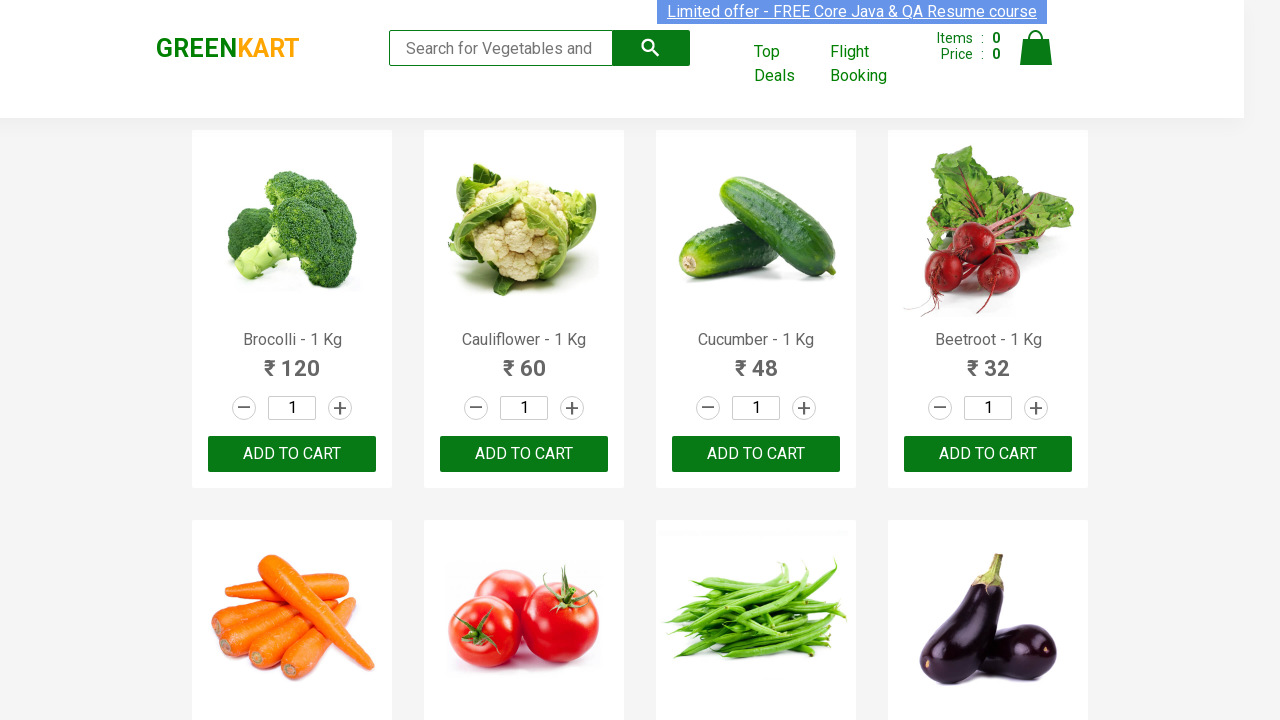

Retrieved and converted brand logo text to lowercase
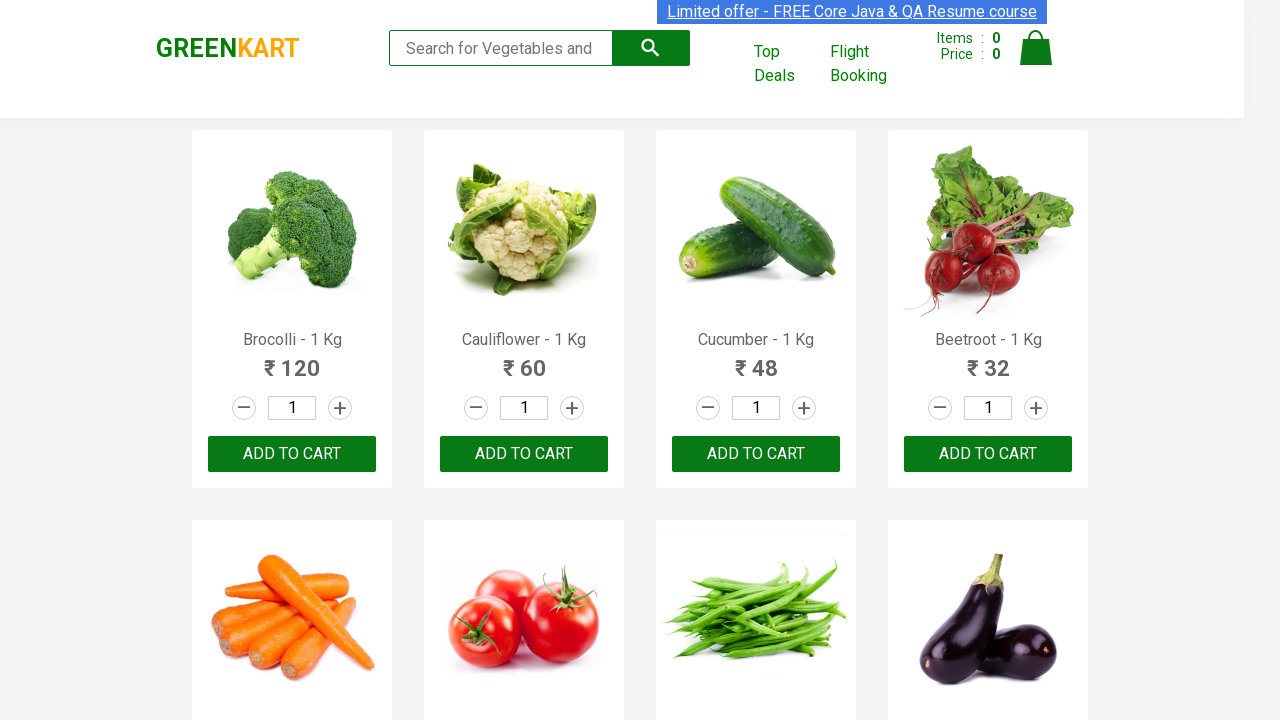

Verified that brand logo text displays 'GREENKART' correctly
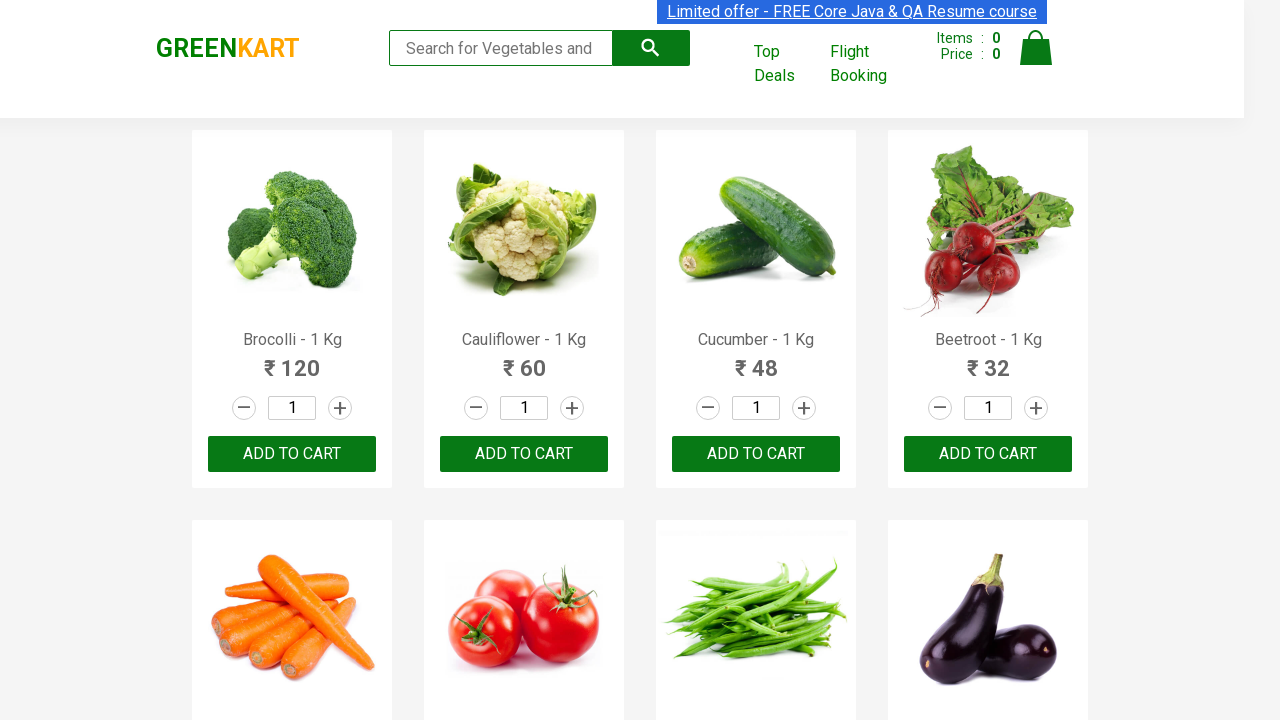

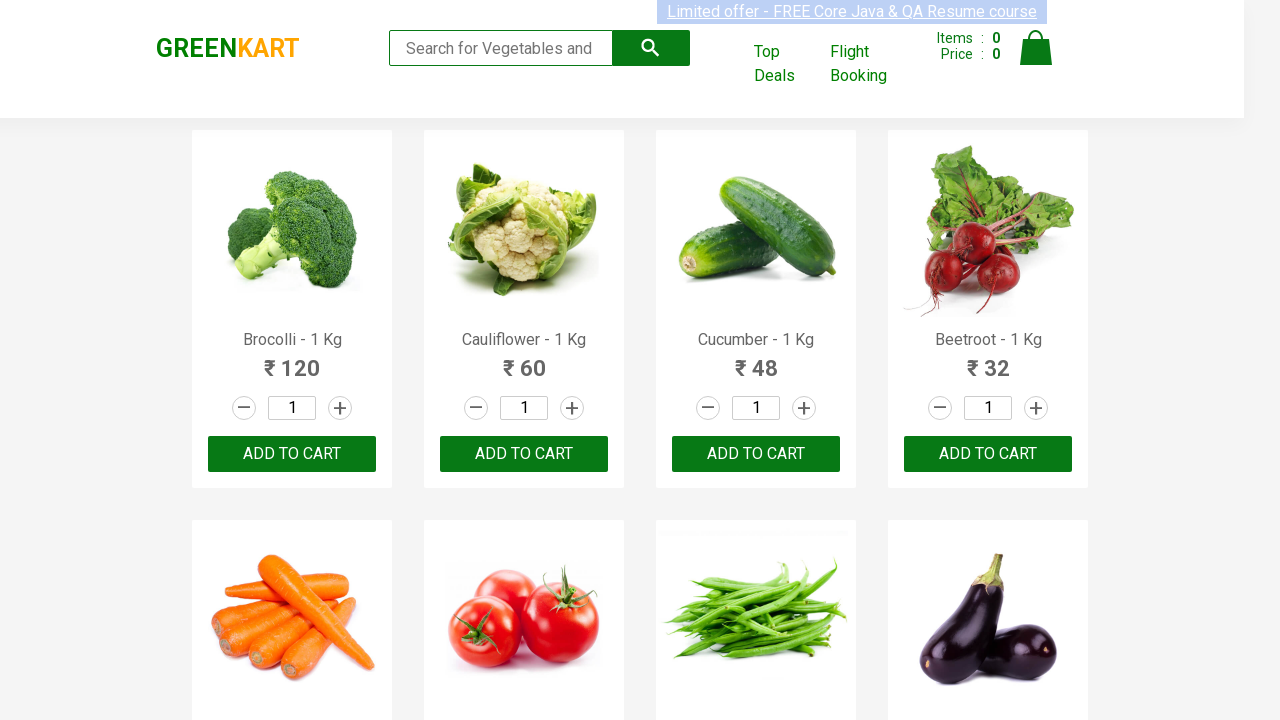